Tests JavaScript alert handling including normal alerts, confirmation alerts (accept and dismiss), and prompt alerts with text input on the Heroku test site

Starting URL: https://the-internet.herokuapp.com/javascript_alerts

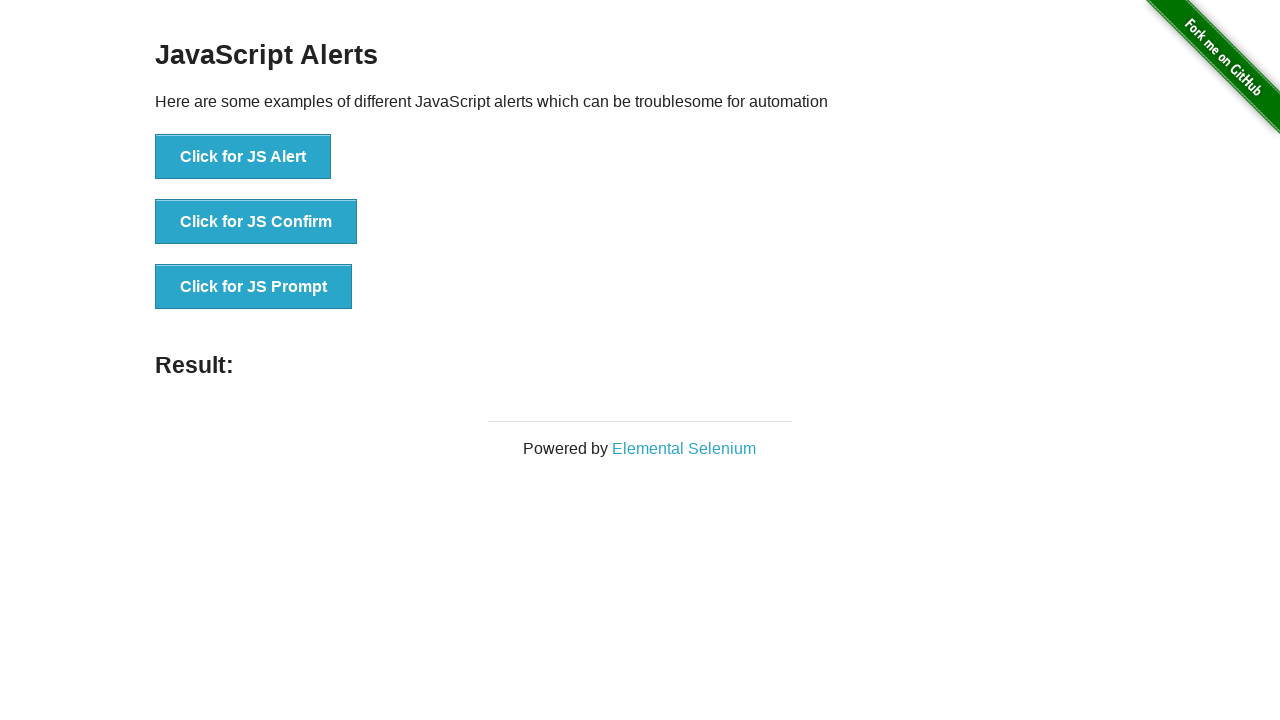

Clicked 'Click for JS Alert' button at (243, 157) on xpath=//button[normalize-space()='Click for JS Alert']
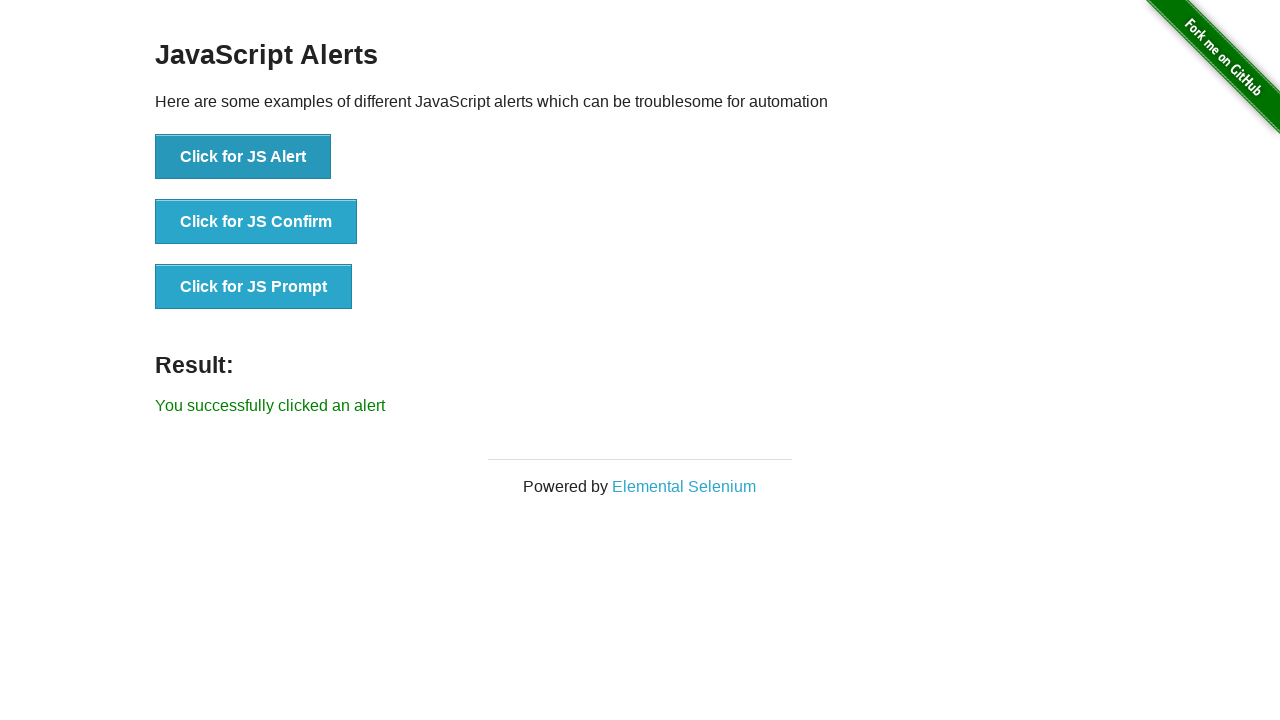

Registered dialog handler to accept alert
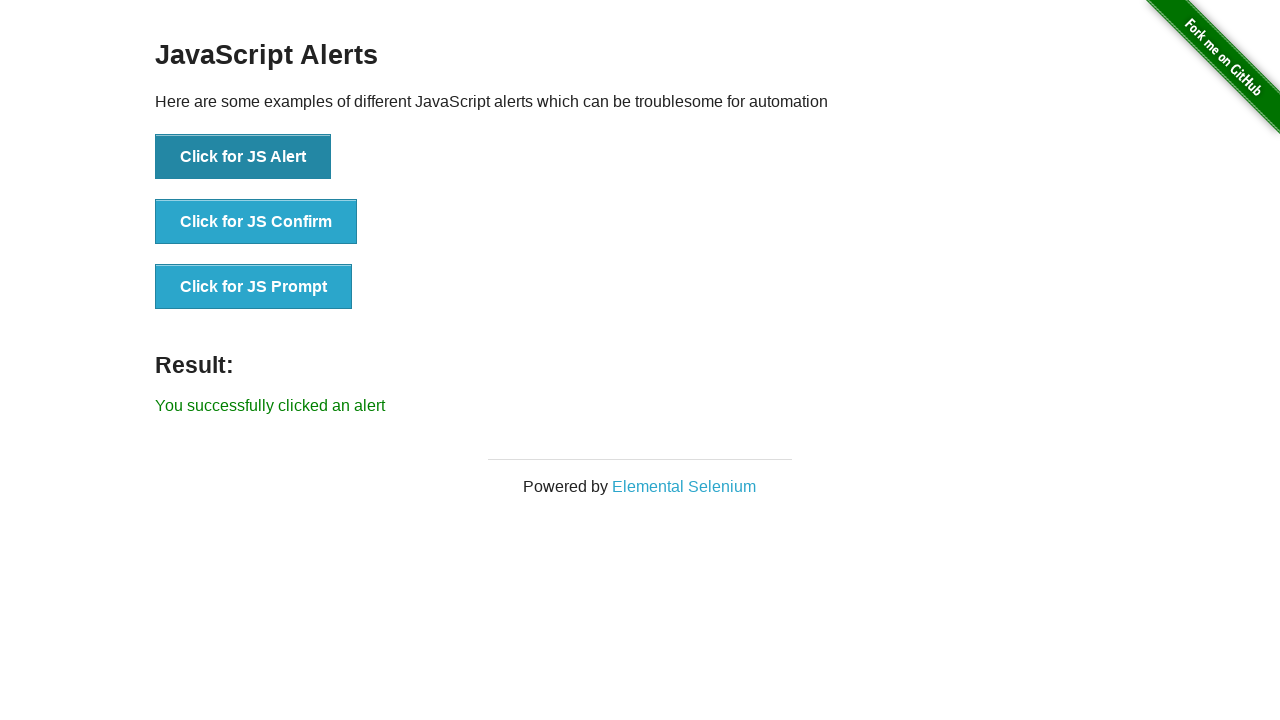

Clicked 'Click for JS Alert' button again at (243, 157) on xpath=//button[normalize-space()='Click for JS Alert']
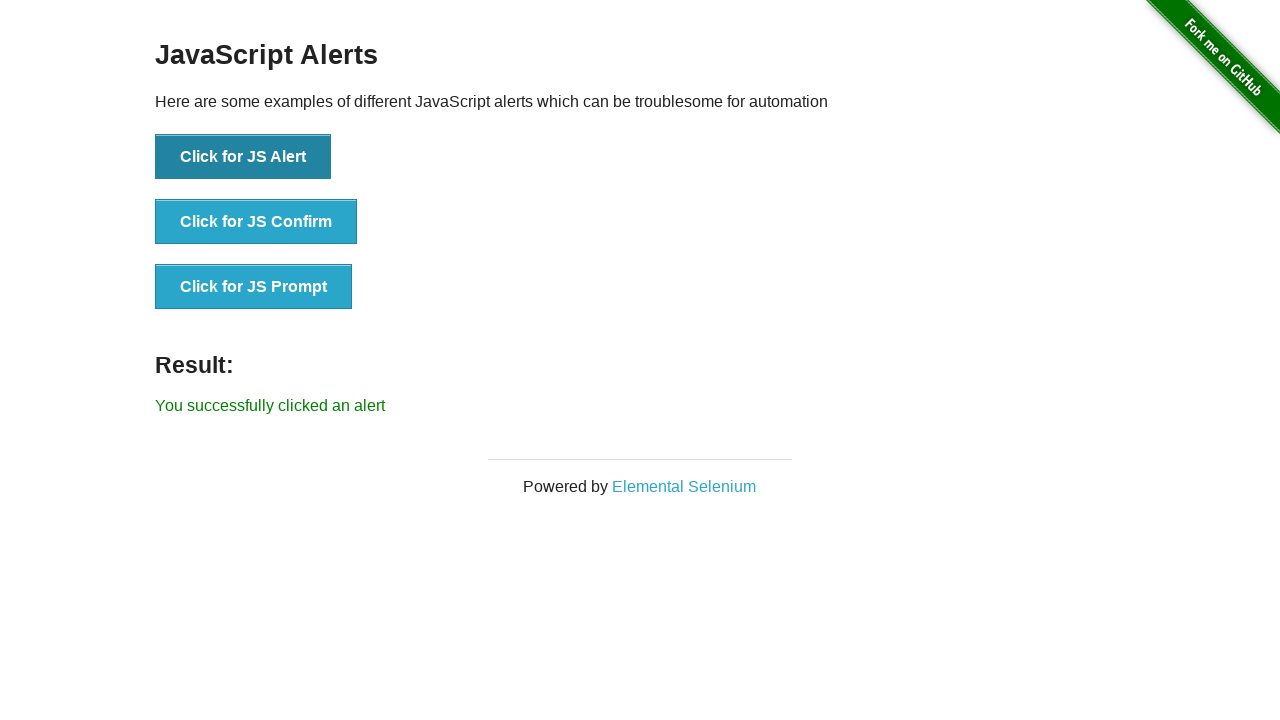

Registered one-time dialog handler for normal alert
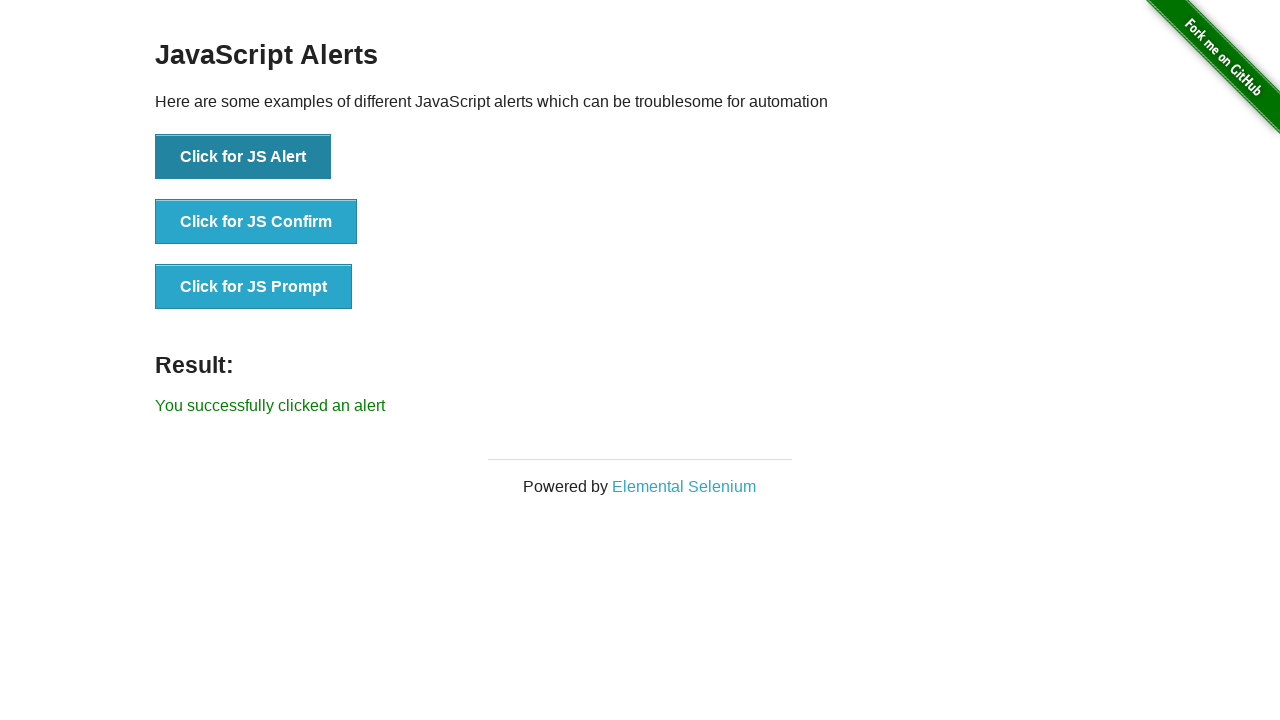

Clicked 'Click for JS Alert' button and accepted normal alert at (243, 157) on xpath=//button[normalize-space()='Click for JS Alert']
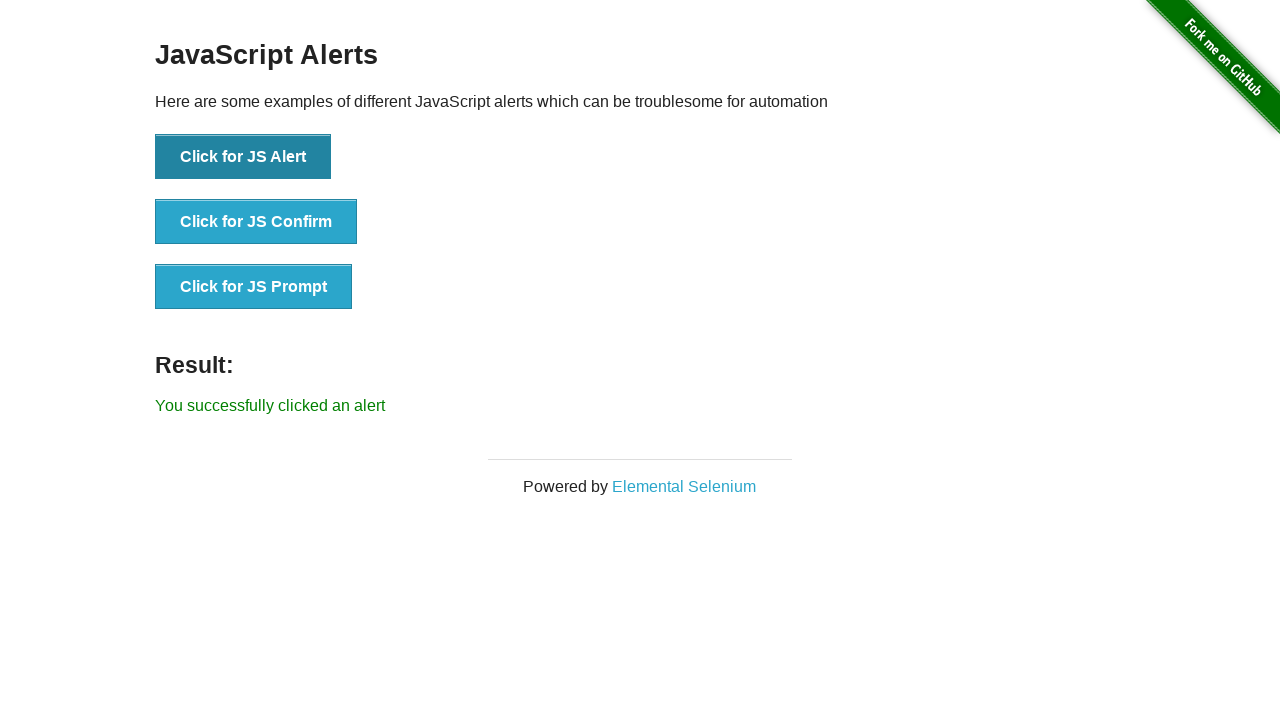

Registered dialog handler to accept confirmation alert
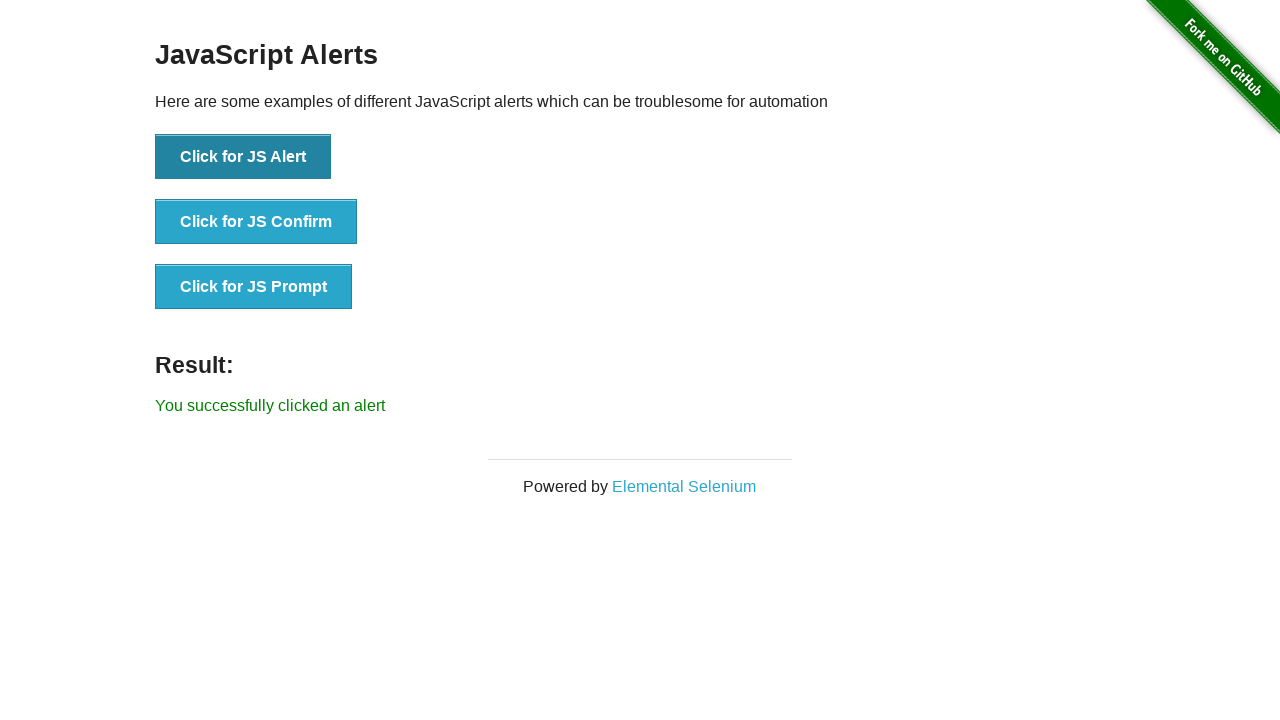

Clicked 'Click for JS Confirm' button and accepted confirmation at (256, 222) on xpath=//button[normalize-space()='Click for JS Confirm']
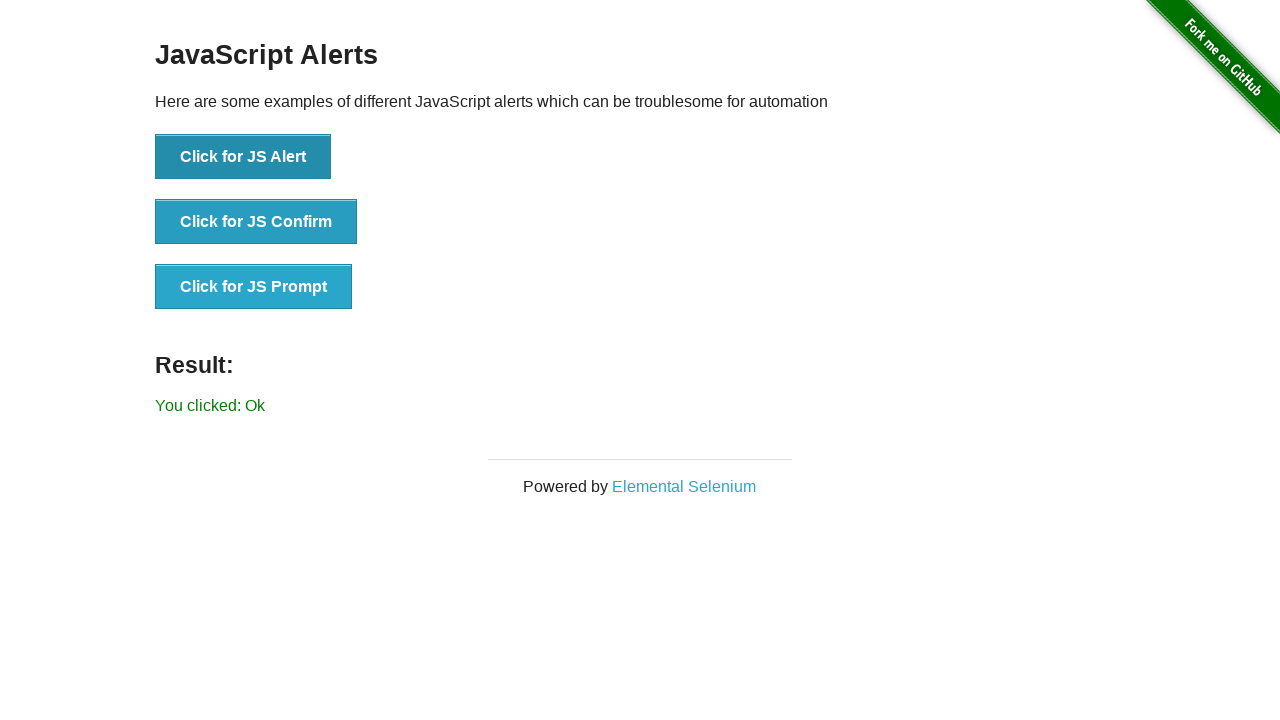

Registered dialog handler to dismiss confirmation alert
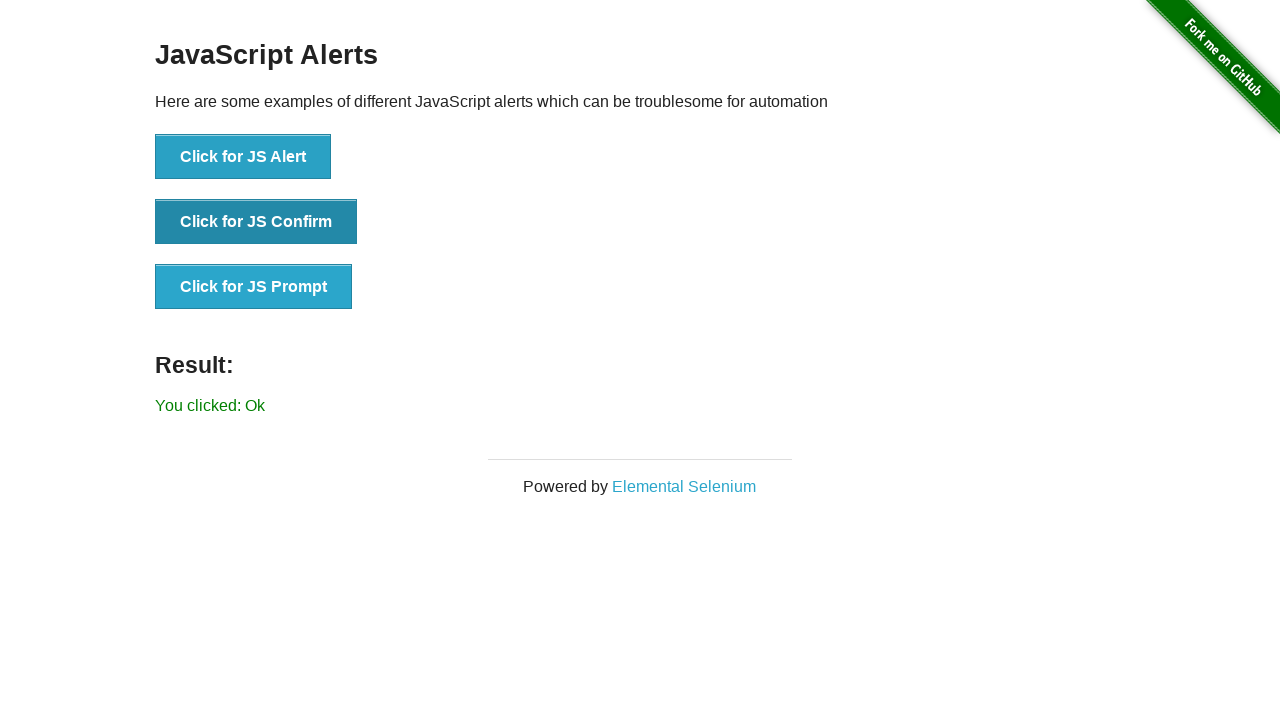

Clicked 'Click for JS Confirm' button and dismissed confirmation at (256, 222) on xpath=//button[normalize-space()='Click for JS Confirm']
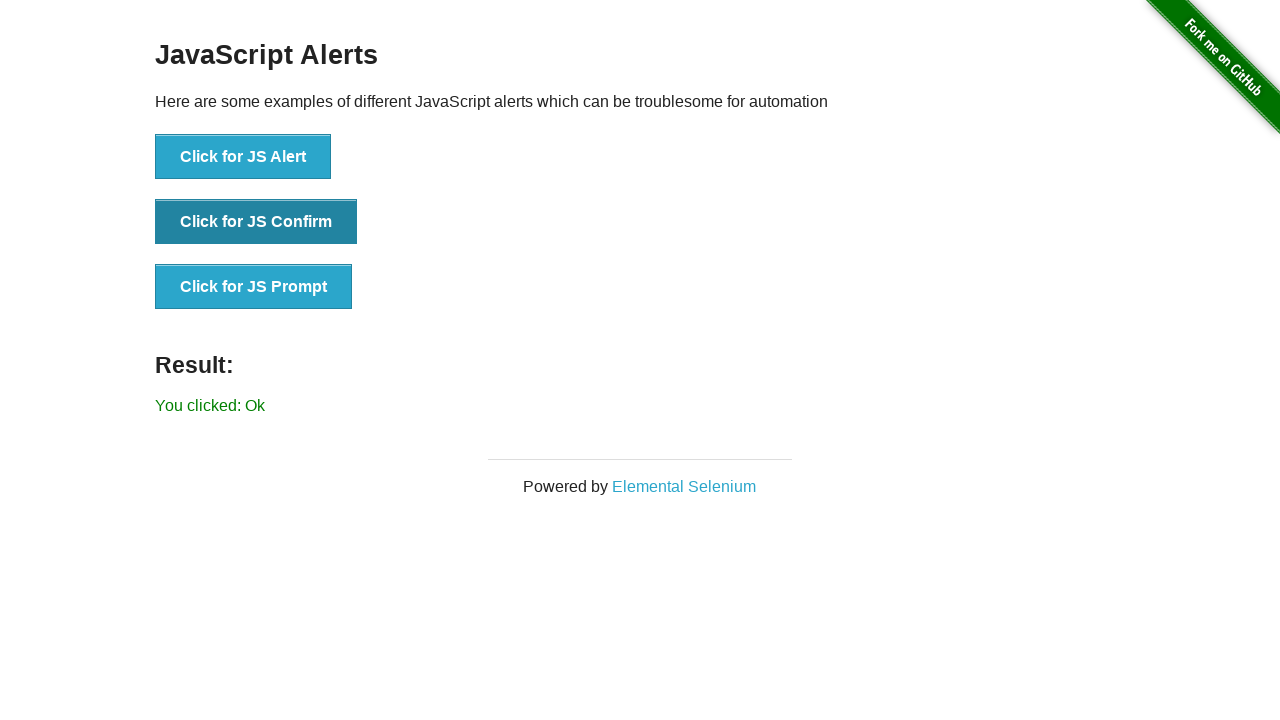

Registered dialog handler to accept prompt with text 'TestMessage2024'
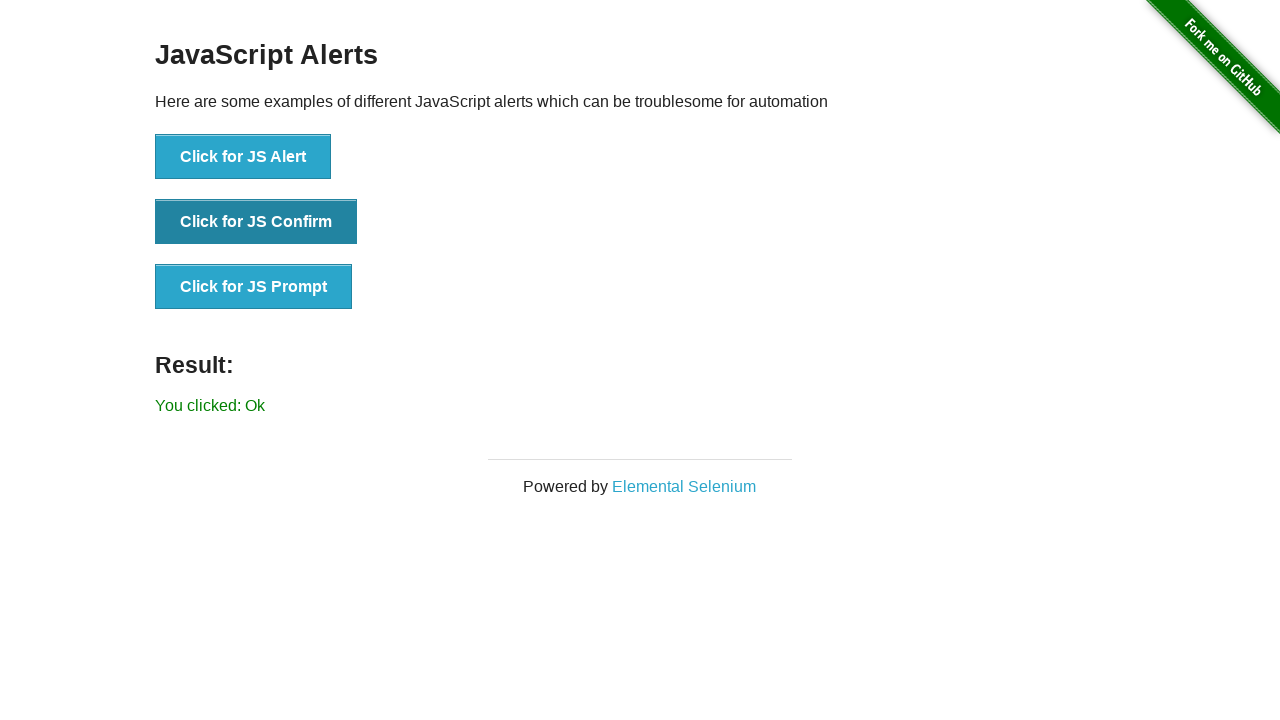

Clicked 'Click for JS Prompt' button and entered text in prompt at (254, 287) on xpath=//button[normalize-space()='Click for JS Prompt']
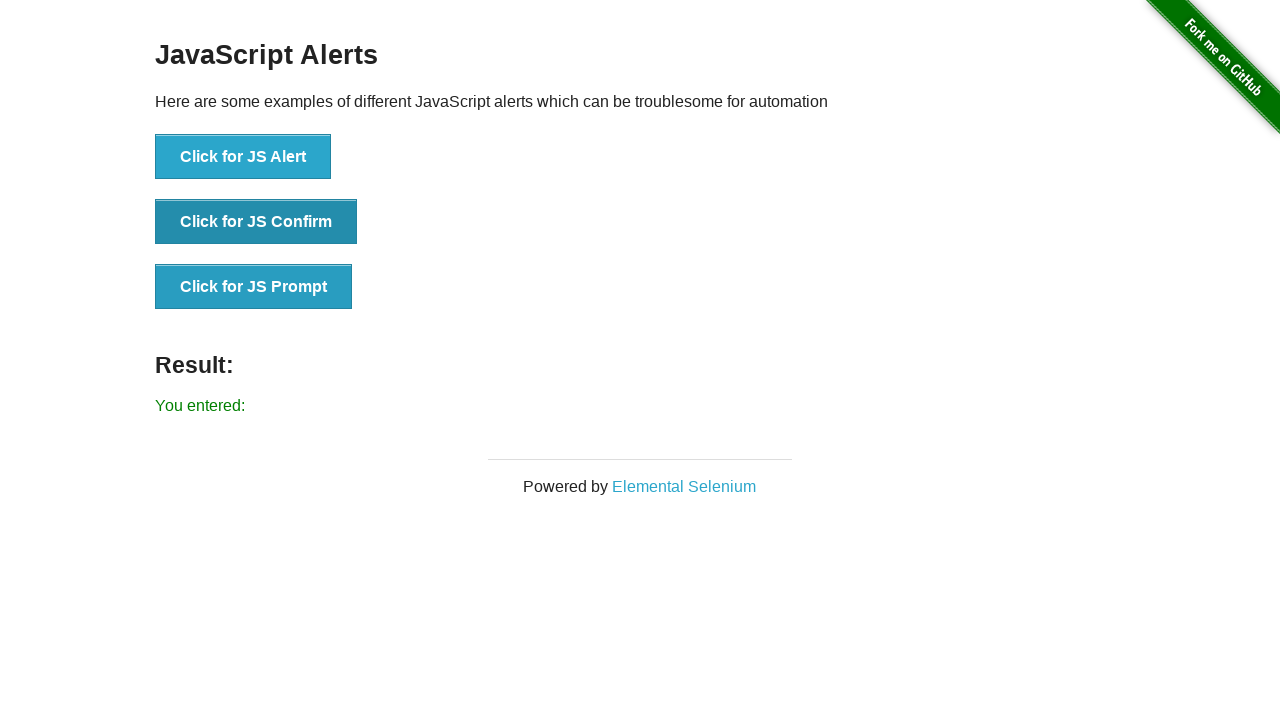

Result element loaded and displayed
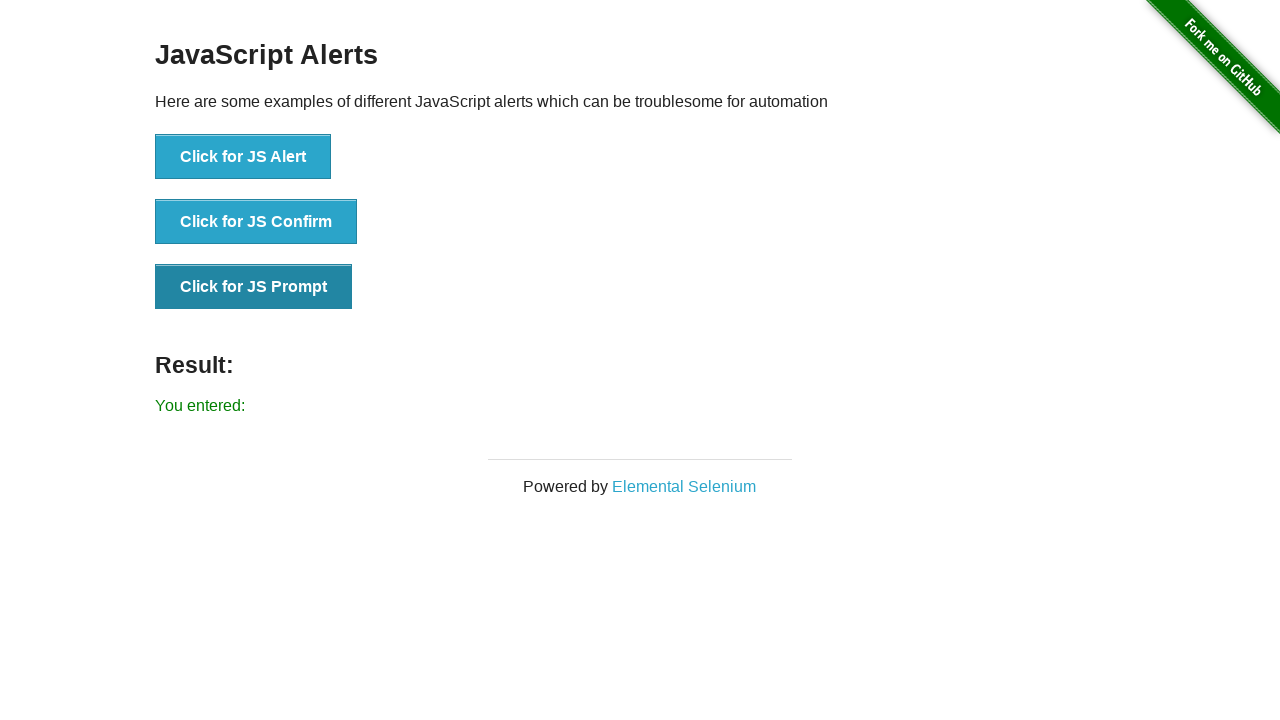

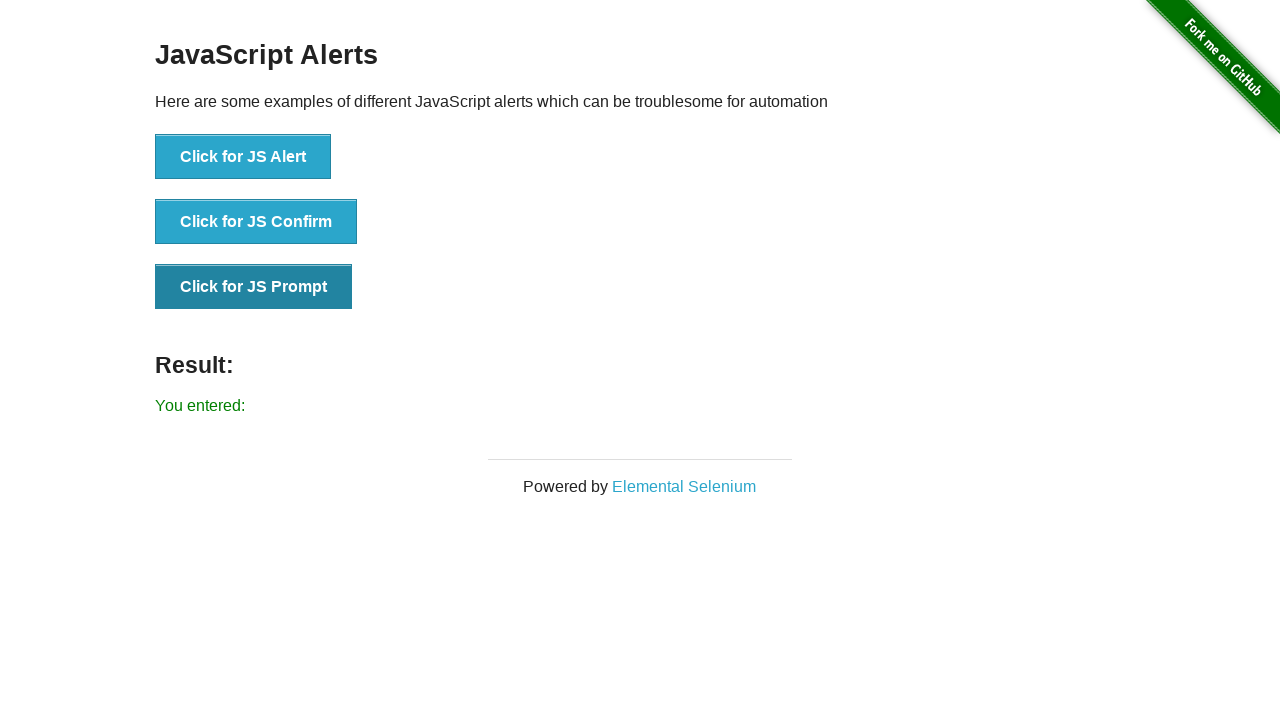